Navigates to the Geolocation page and verifies the h3 element text is correct

Starting URL: https://the-internet.herokuapp.com/

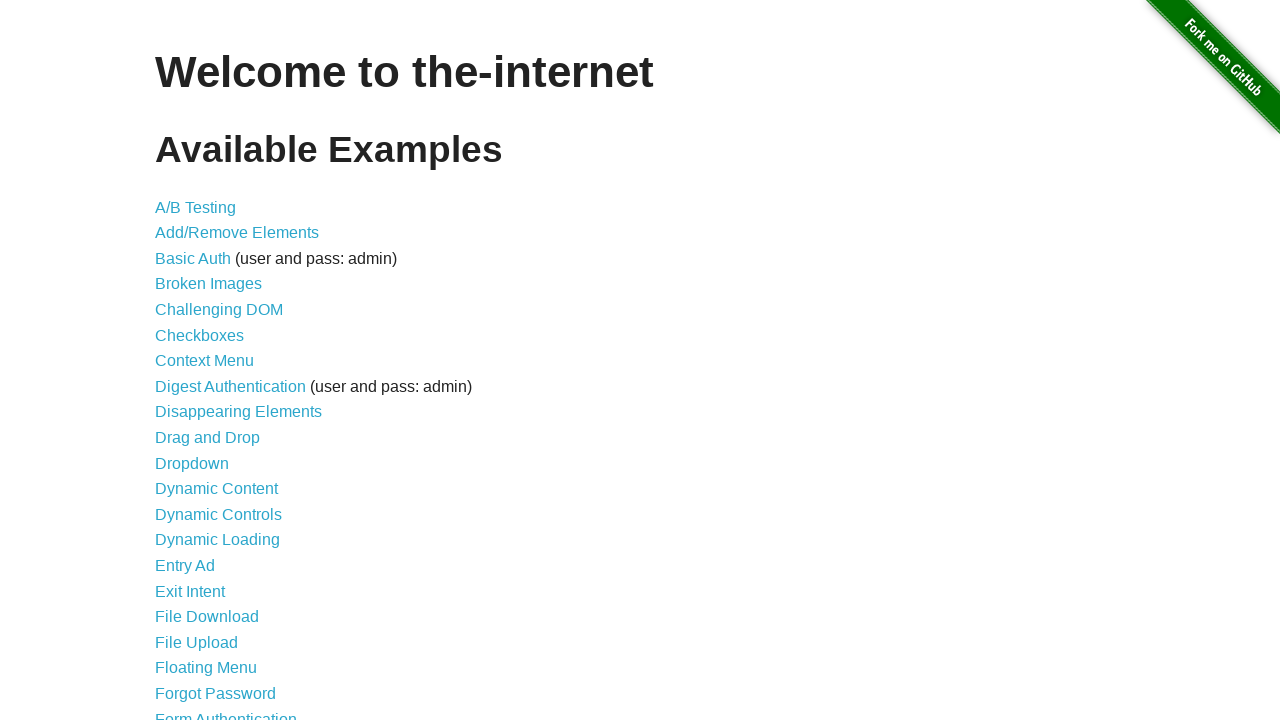

Clicked on Geolocation link at (198, 360) on a:text('Geolocation')
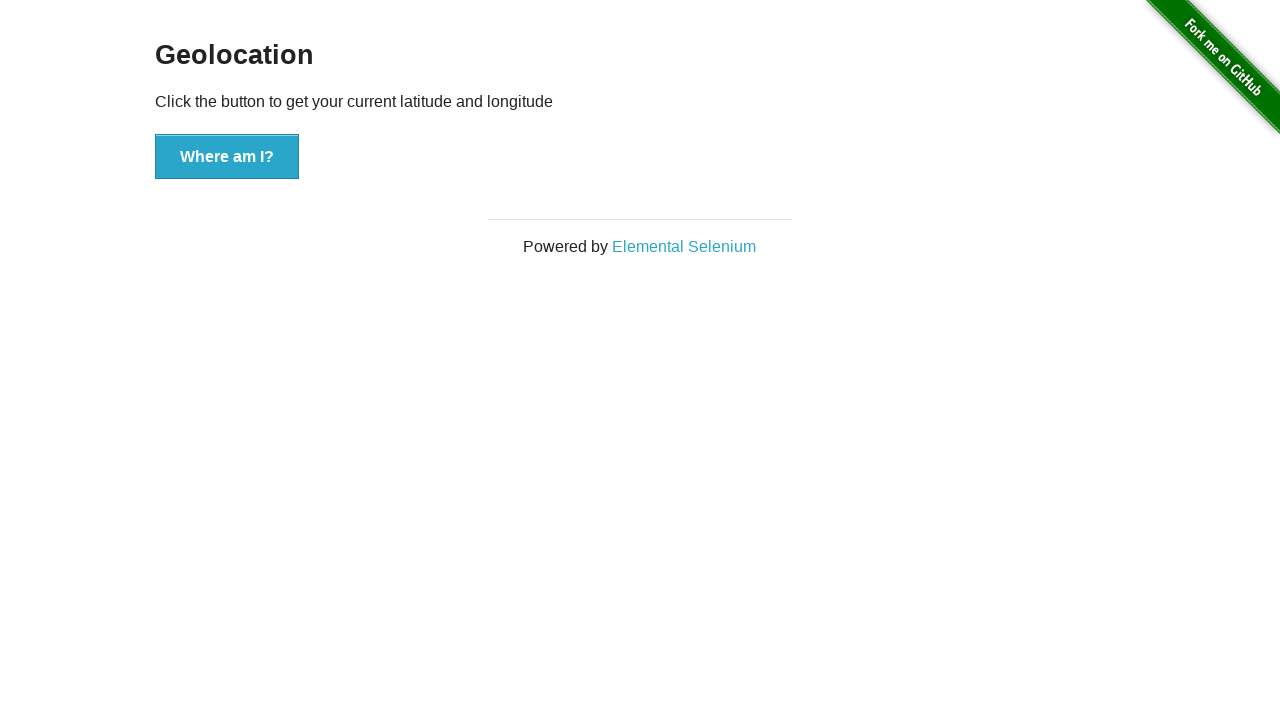

Located h3 element on Geolocation page
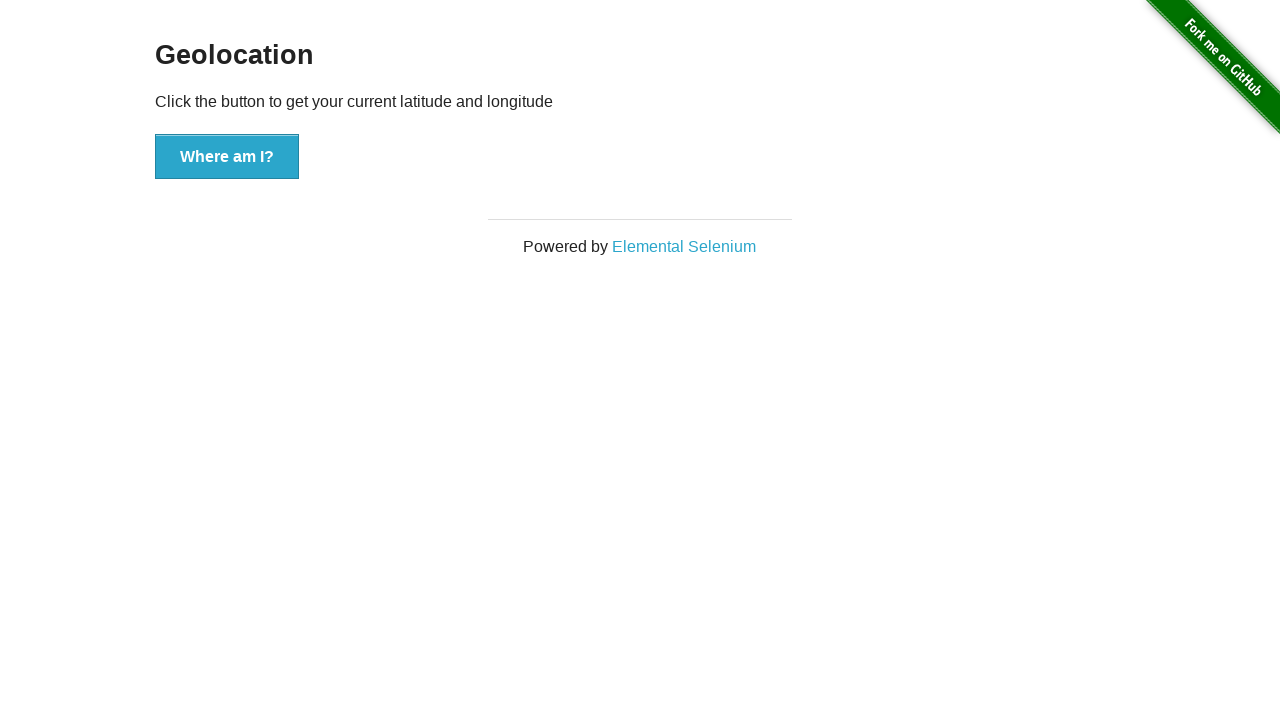

Verified h3 element text is 'Geolocation'
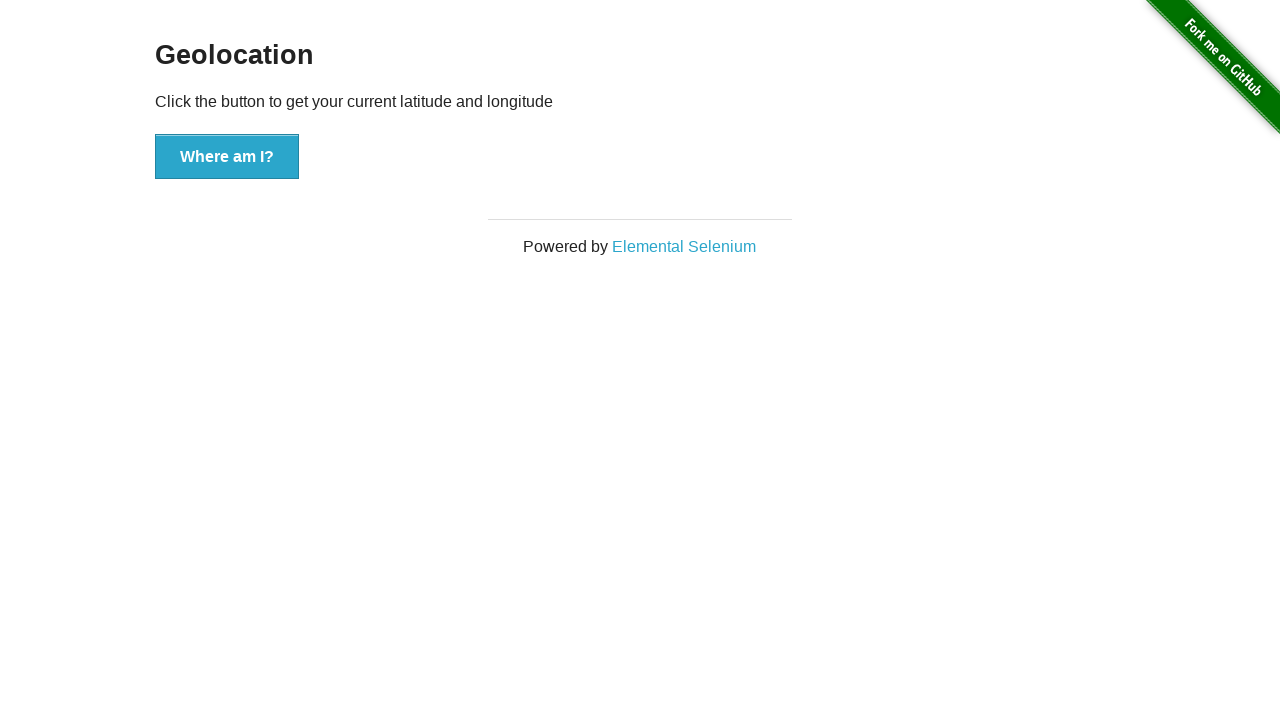

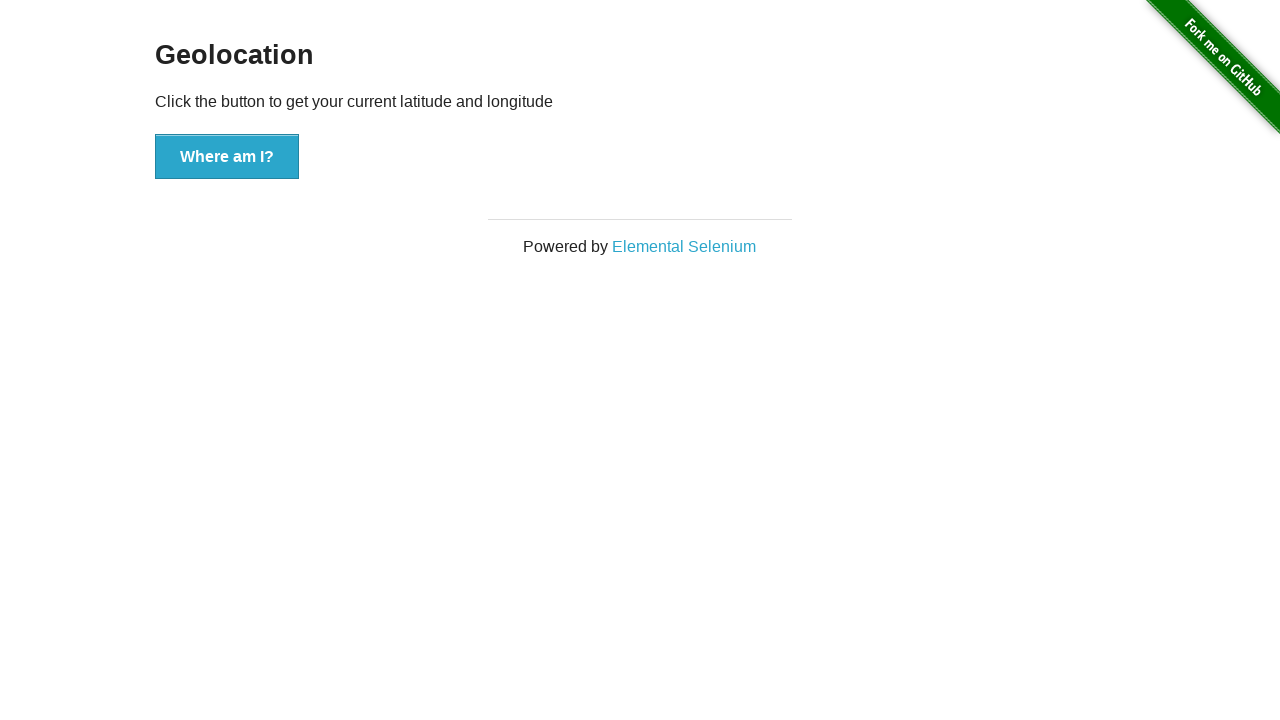